Tests the website's mobile view by setting viewport to 375x667 resolution and loading the page

Starting URL: https://ltimindtree.iamneo.ai/

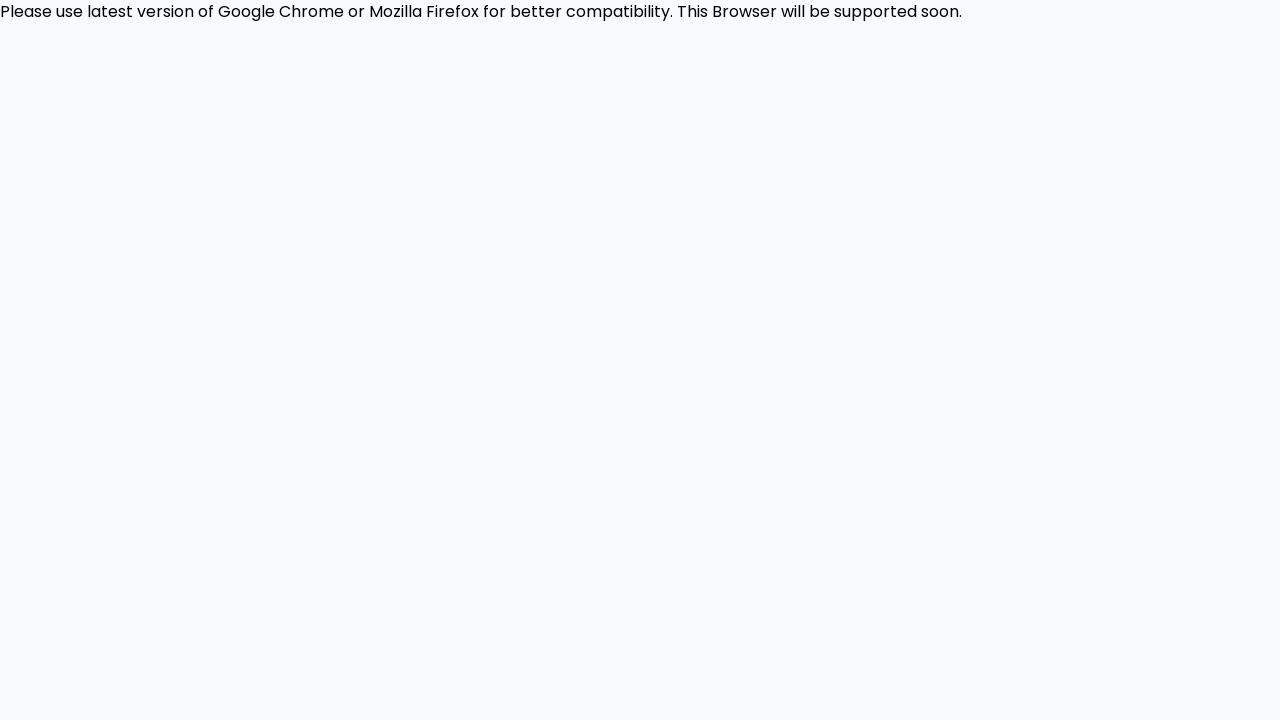

Set viewport to mobile resolution 375x667
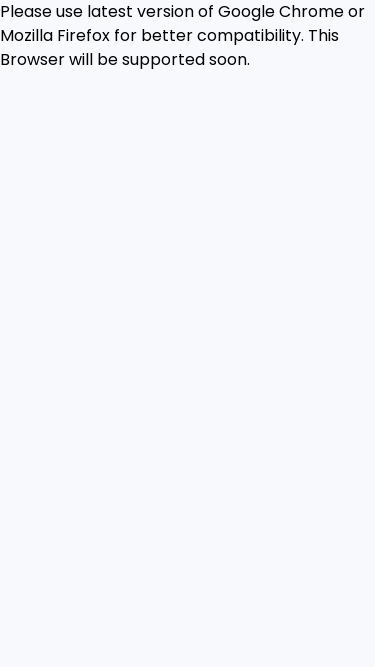

Page fully loaded with network idle
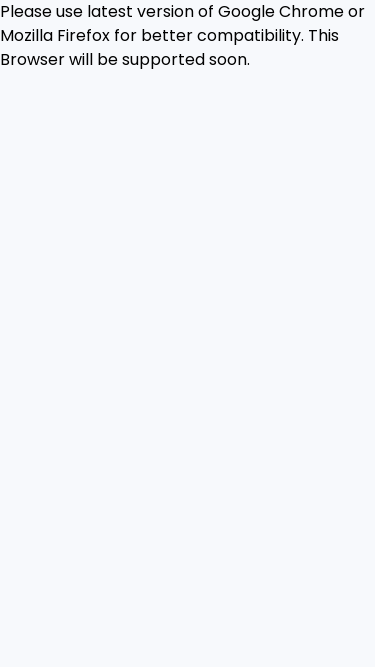

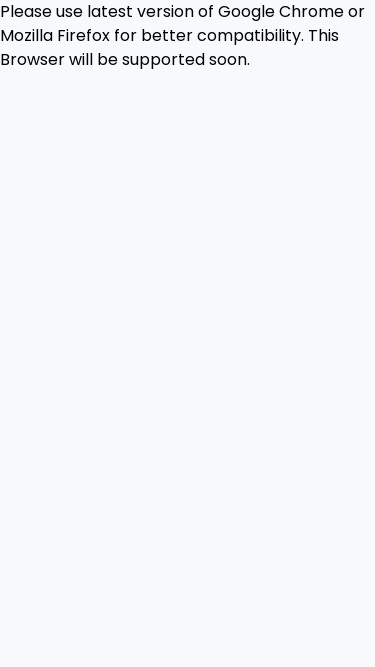